Tests dropdown selection functionality by selecting different options and verifying the selected option changes correctly

Starting URL: http://theinternet.przyklady.javastart.pl/dropdown

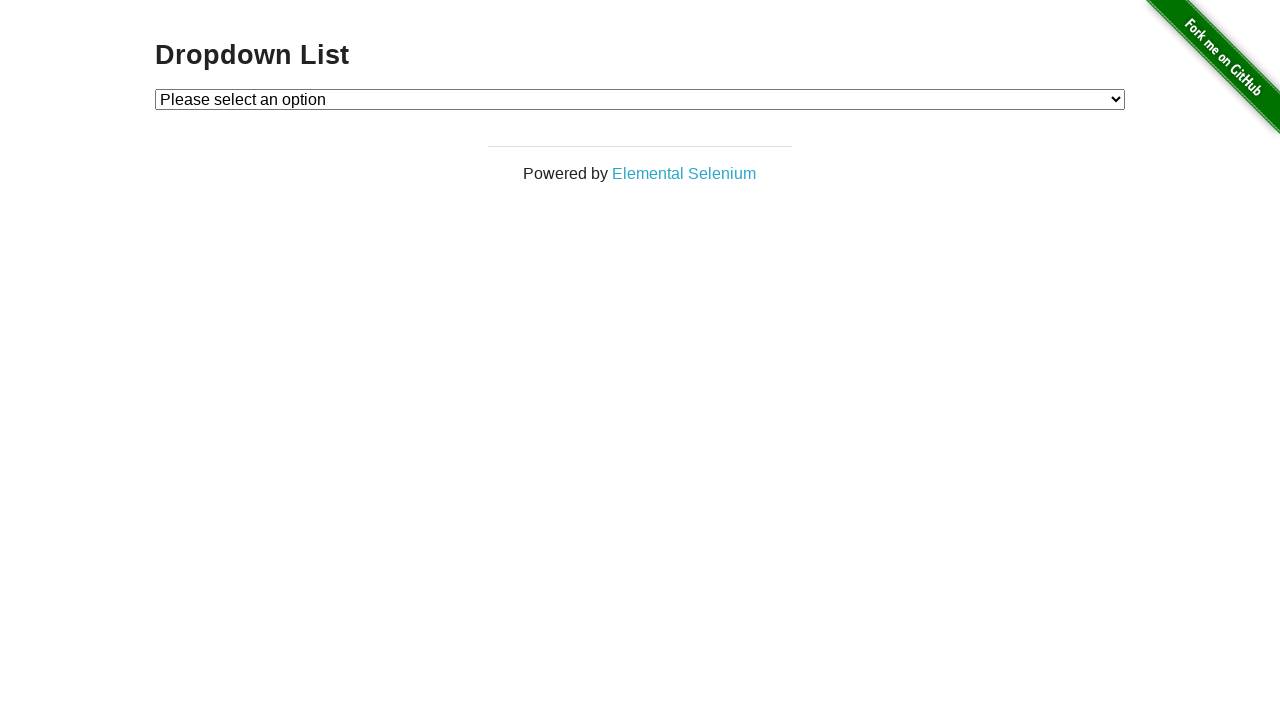

Located dropdown element
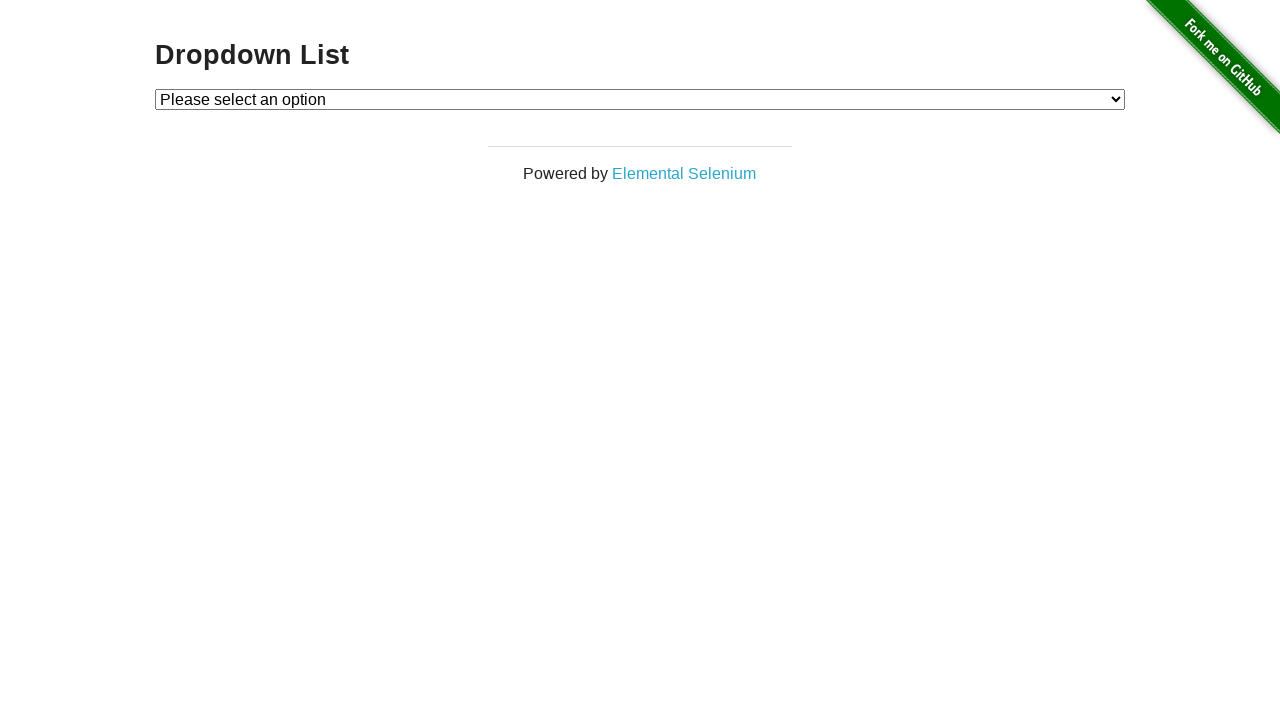

Verified default dropdown selection is 'Please select an option'
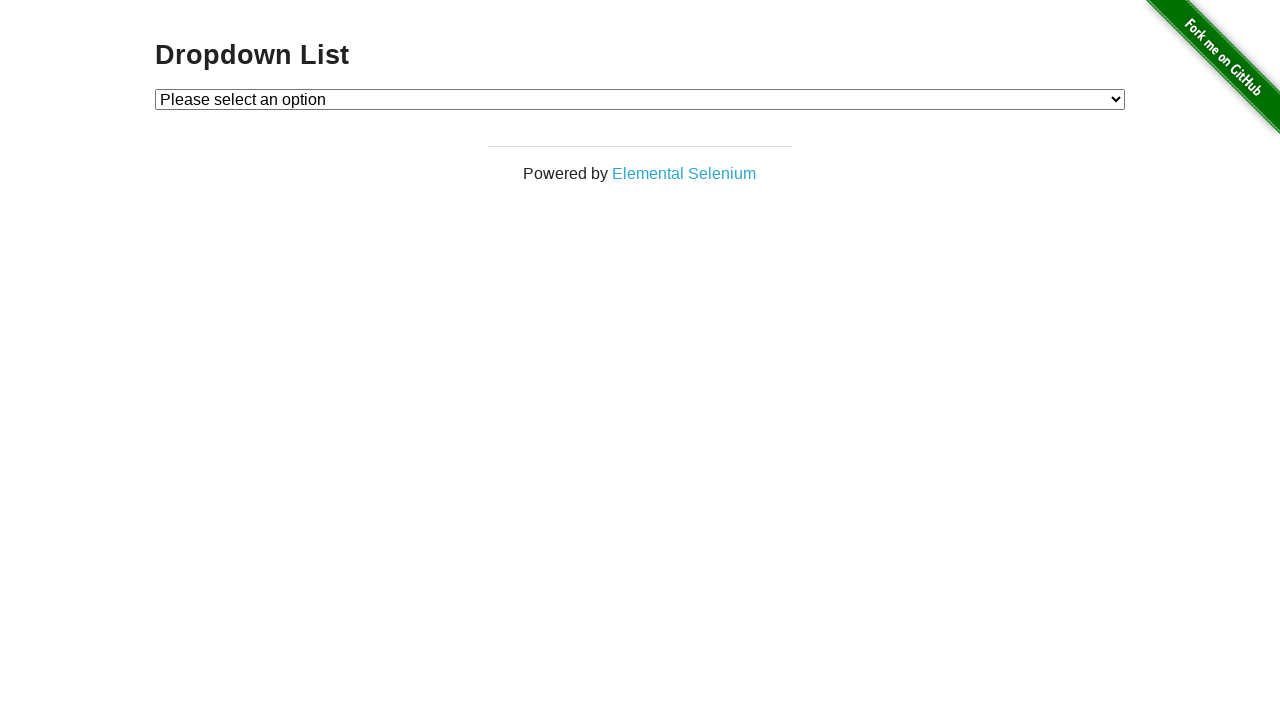

Selected 'Option 1' from dropdown on #dropdown
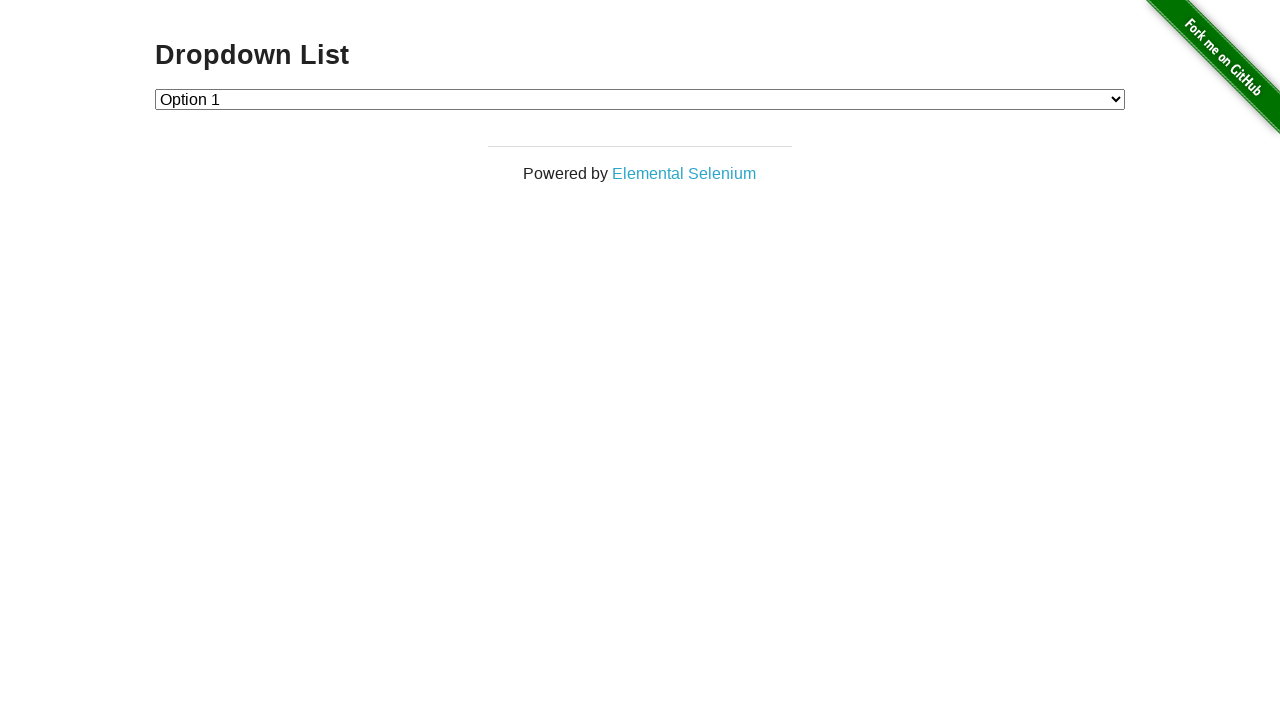

Verified dropdown selection changed to 'Option 1'
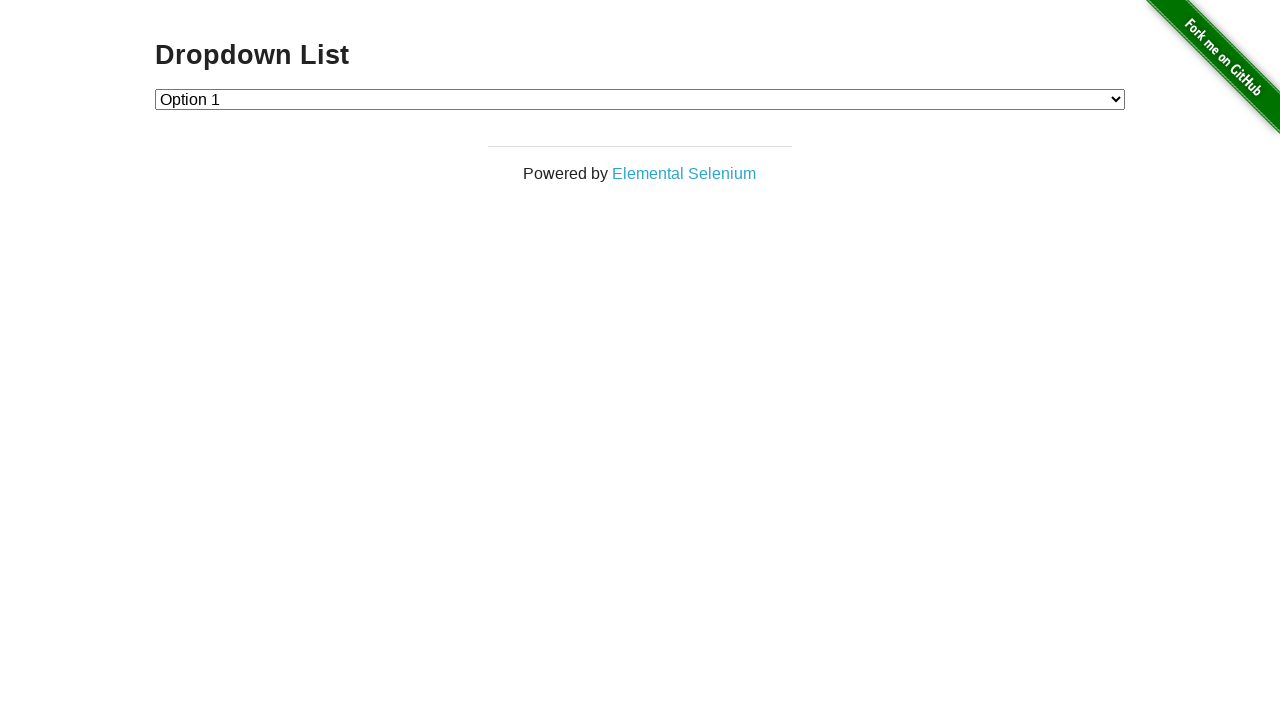

Selected 'Option 2' from dropdown on #dropdown
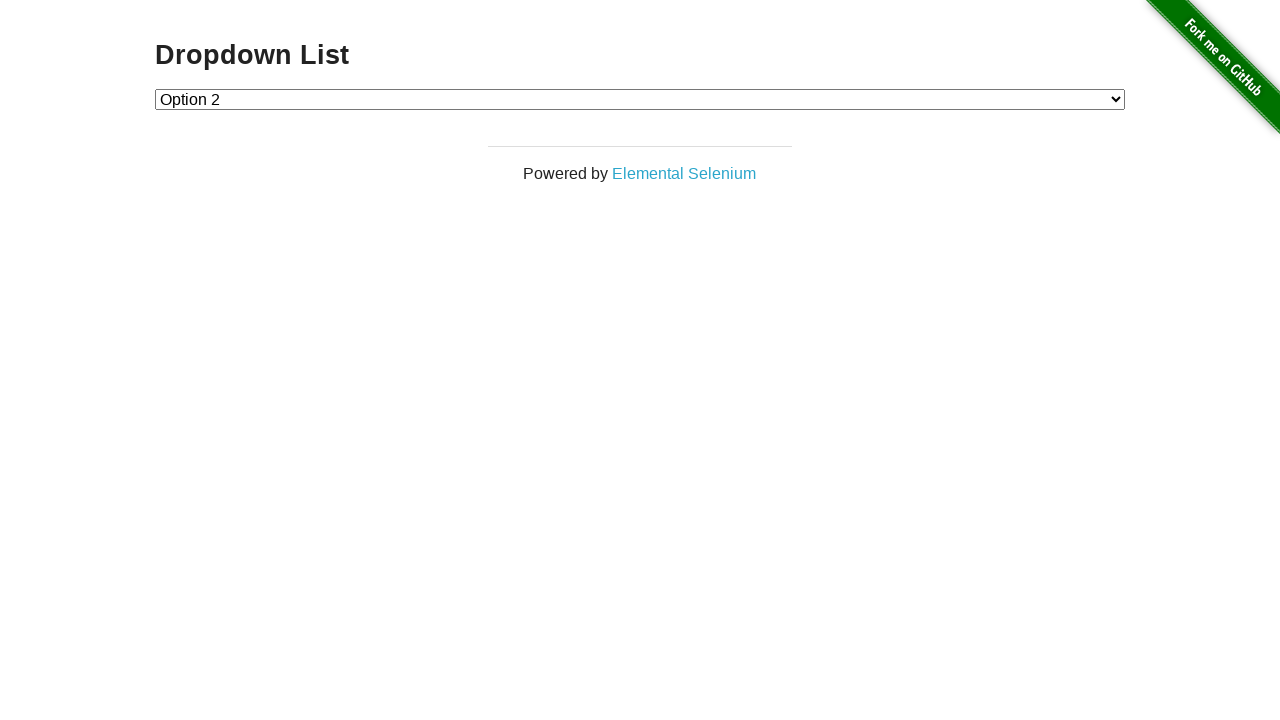

Verified dropdown selection changed to 'Option 2'
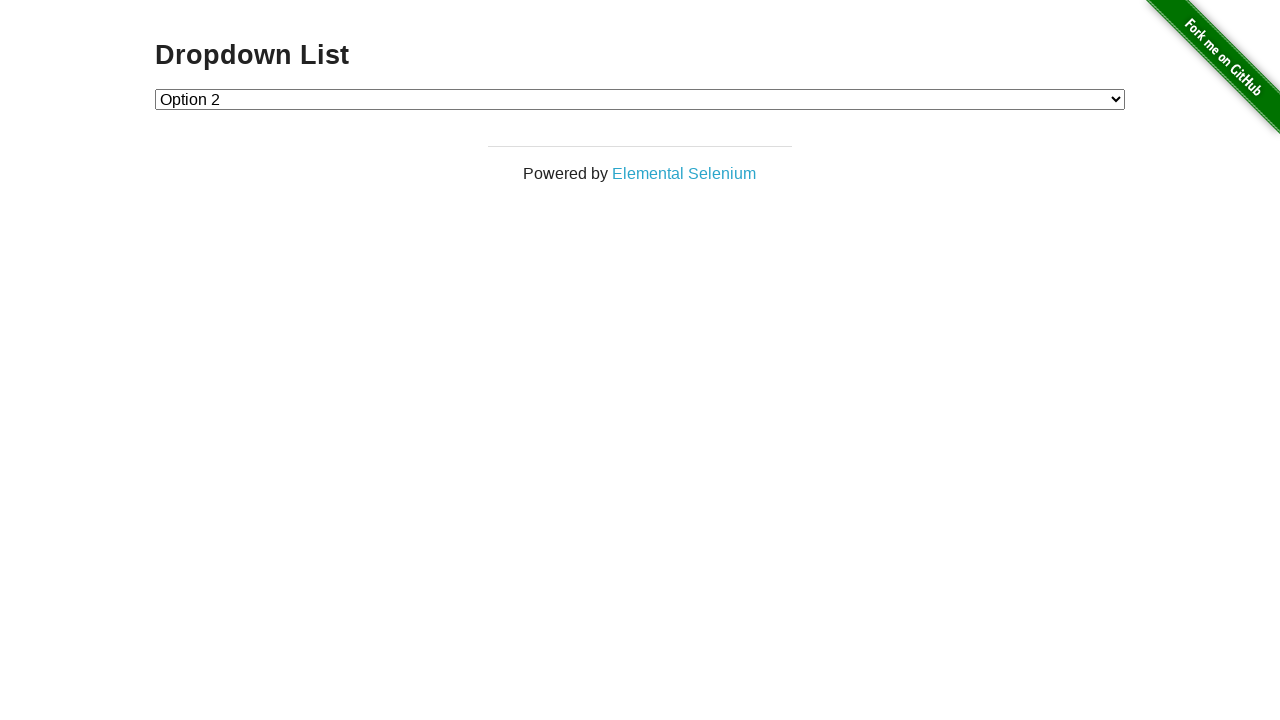

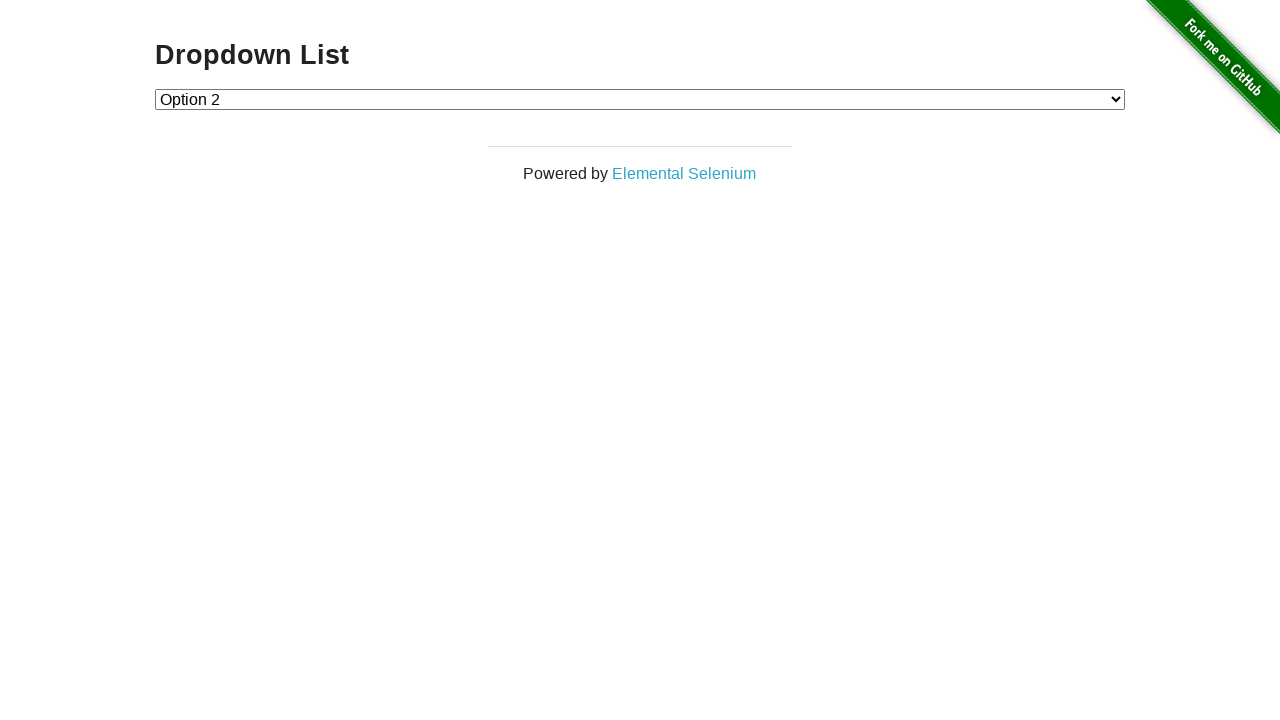